Tests firstName field validation with special characters to verify acceptance or rejection

Starting URL: https://buggy.justtestit.org/register

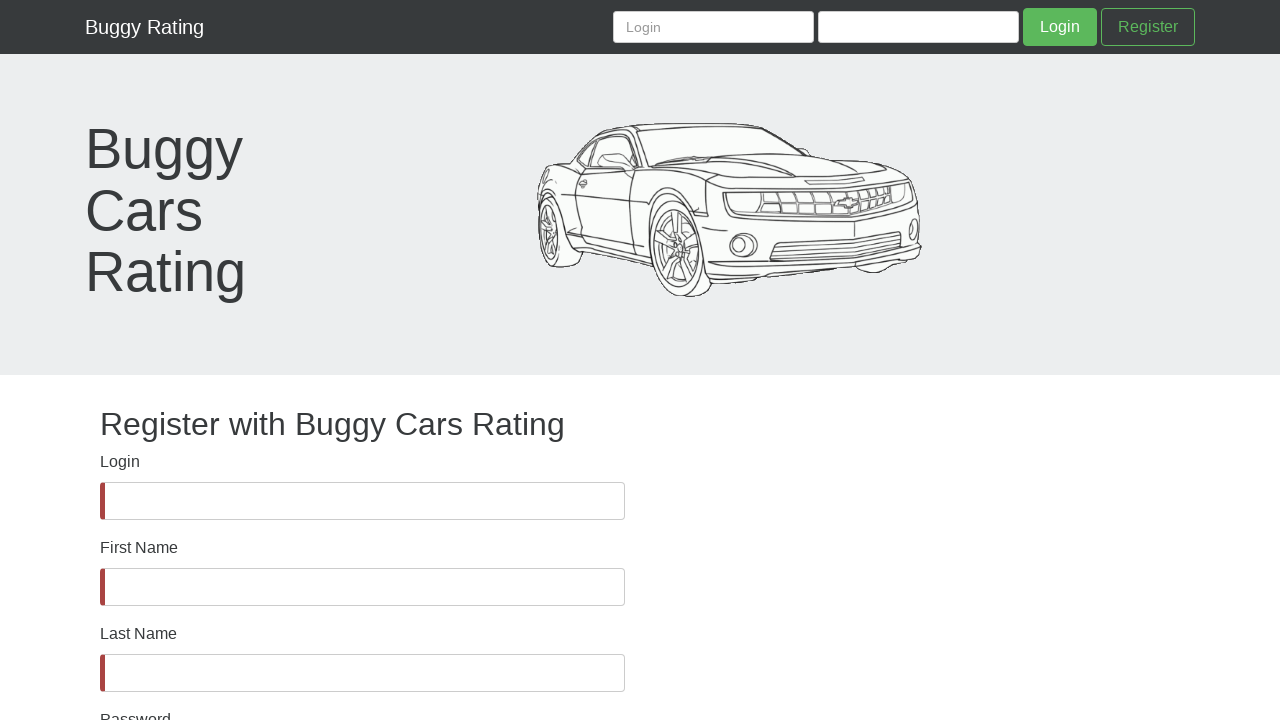

Waited for firstName field to become visible
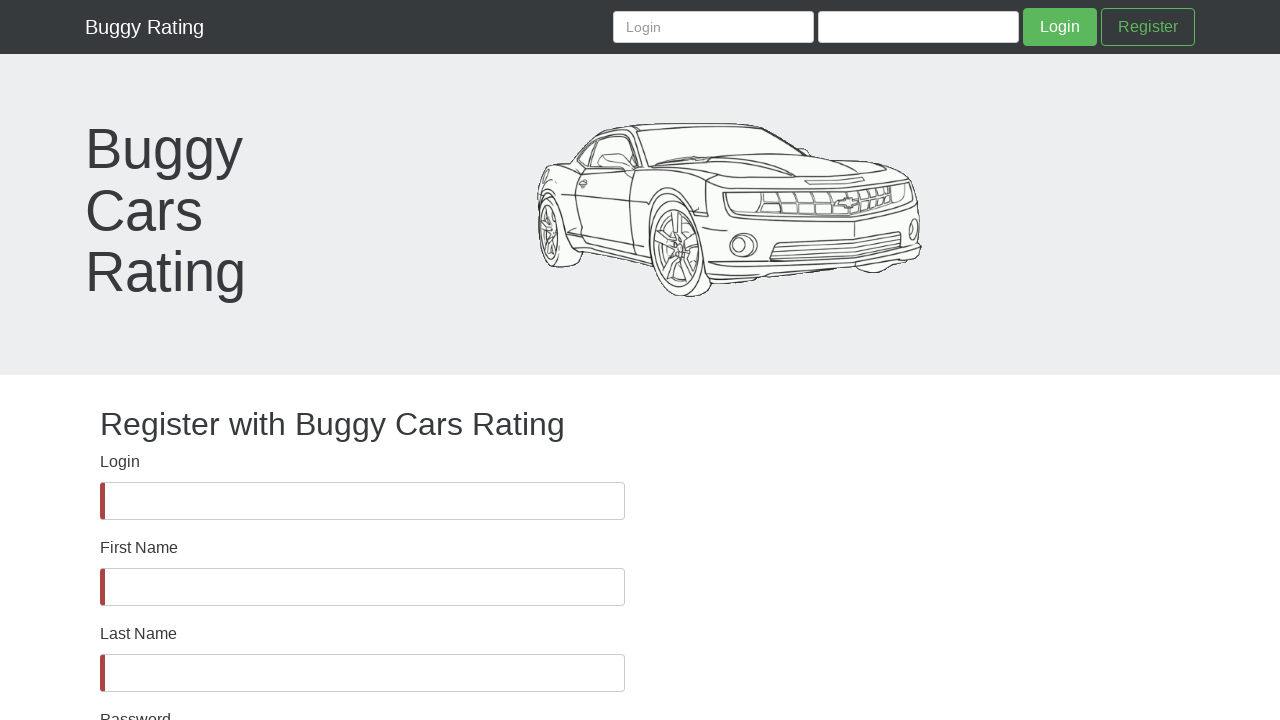

Filled firstName field with special characters '@#$%^&*(' to test validation on #firstName
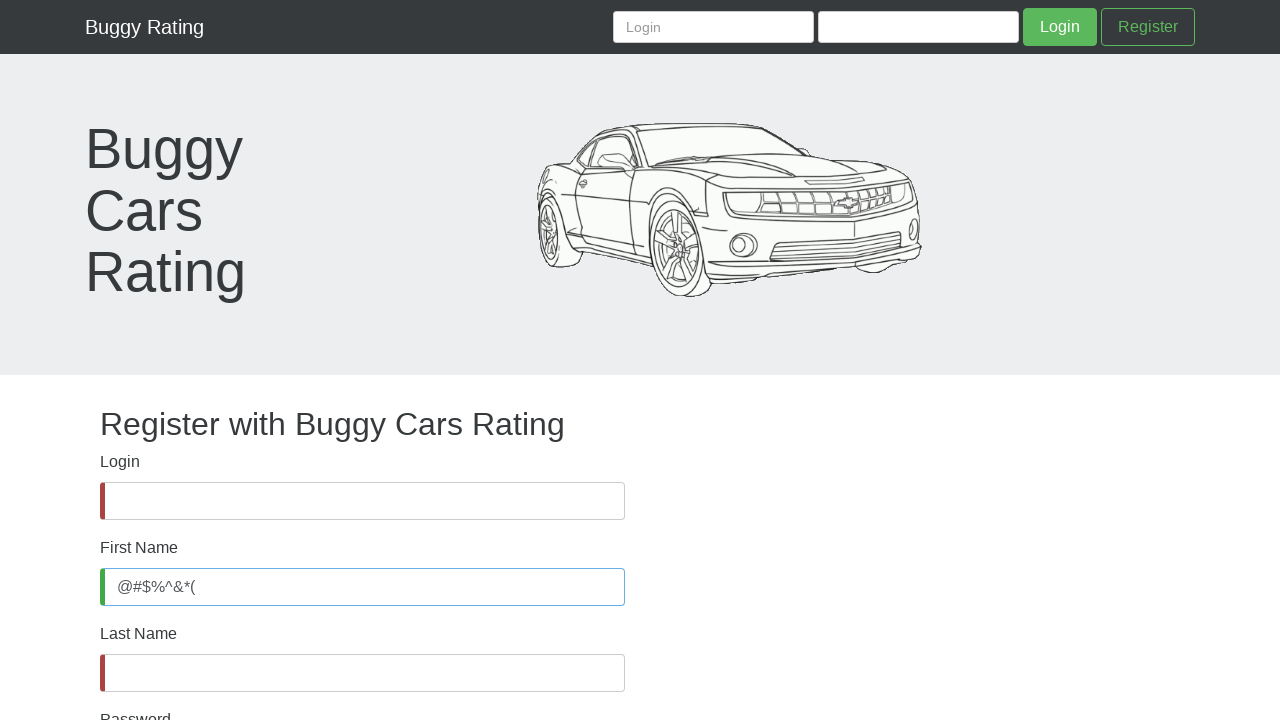

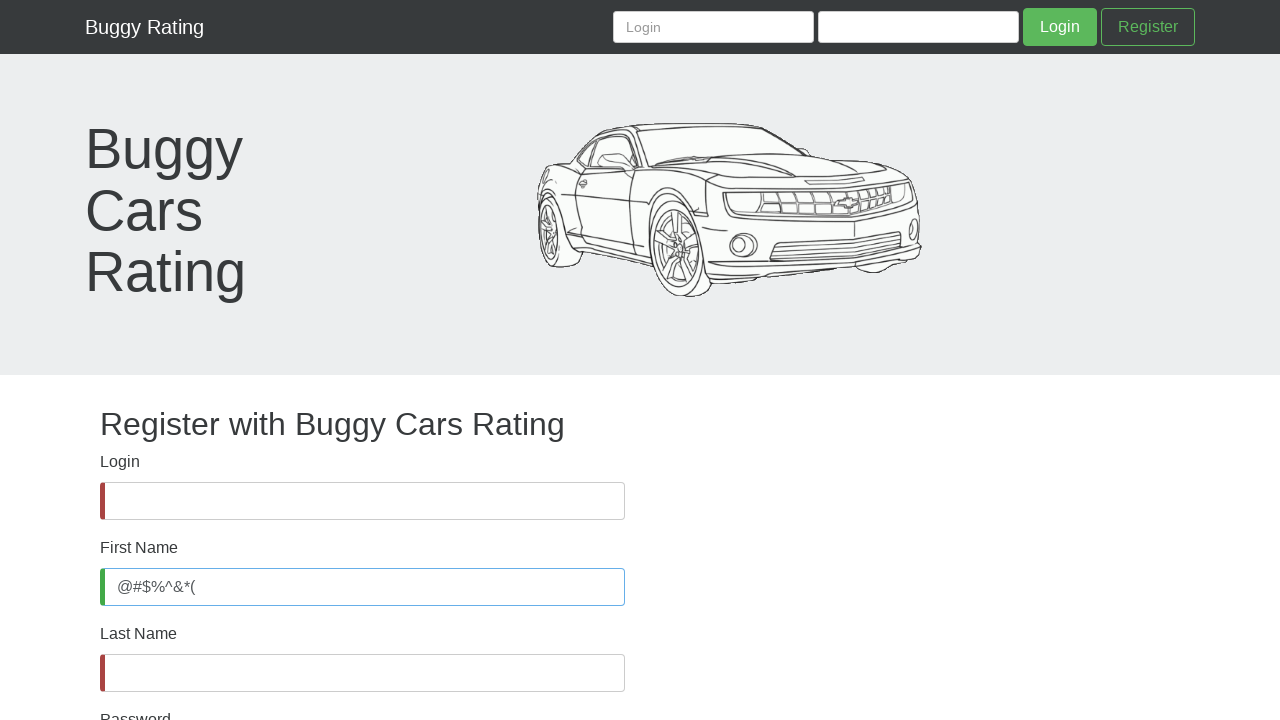